Tests adding multiple todos, marking one as complete, and clearing completed todos in the TodoMVC application

Starting URL: https://demo.playwright.dev/todomvc/

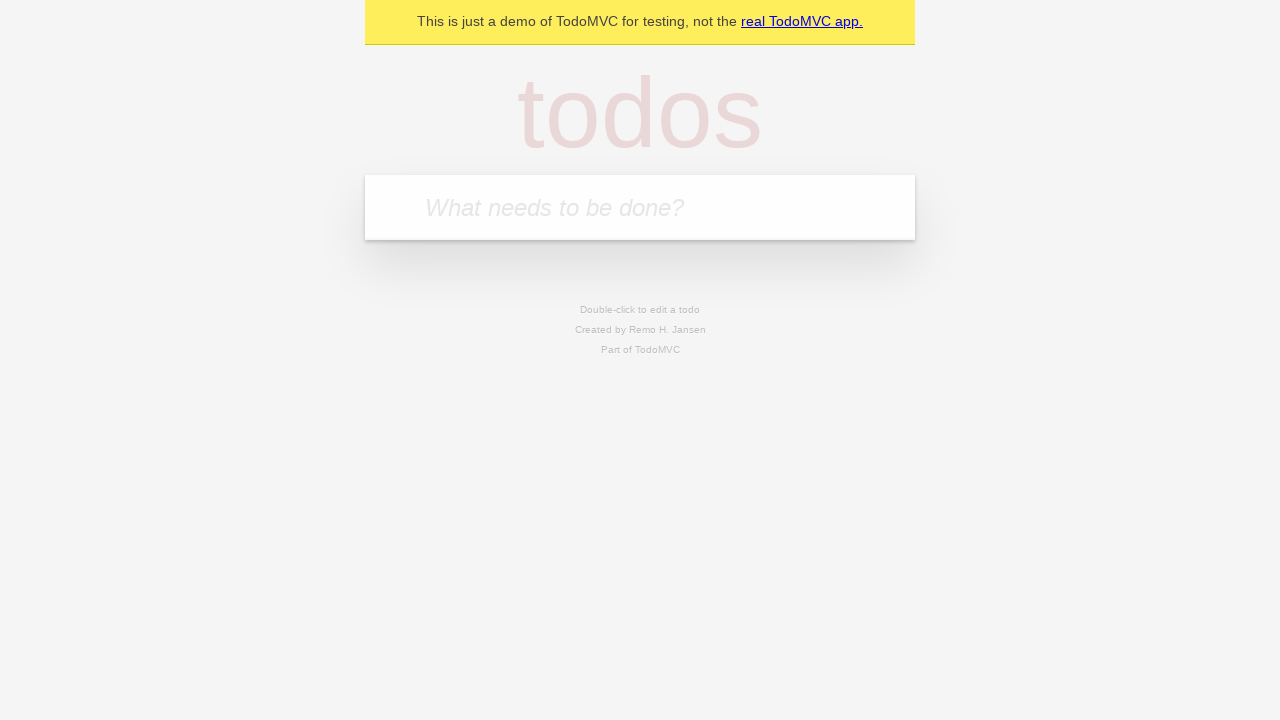

Filled first todo input with 'Video recording test 1' on .new-todo
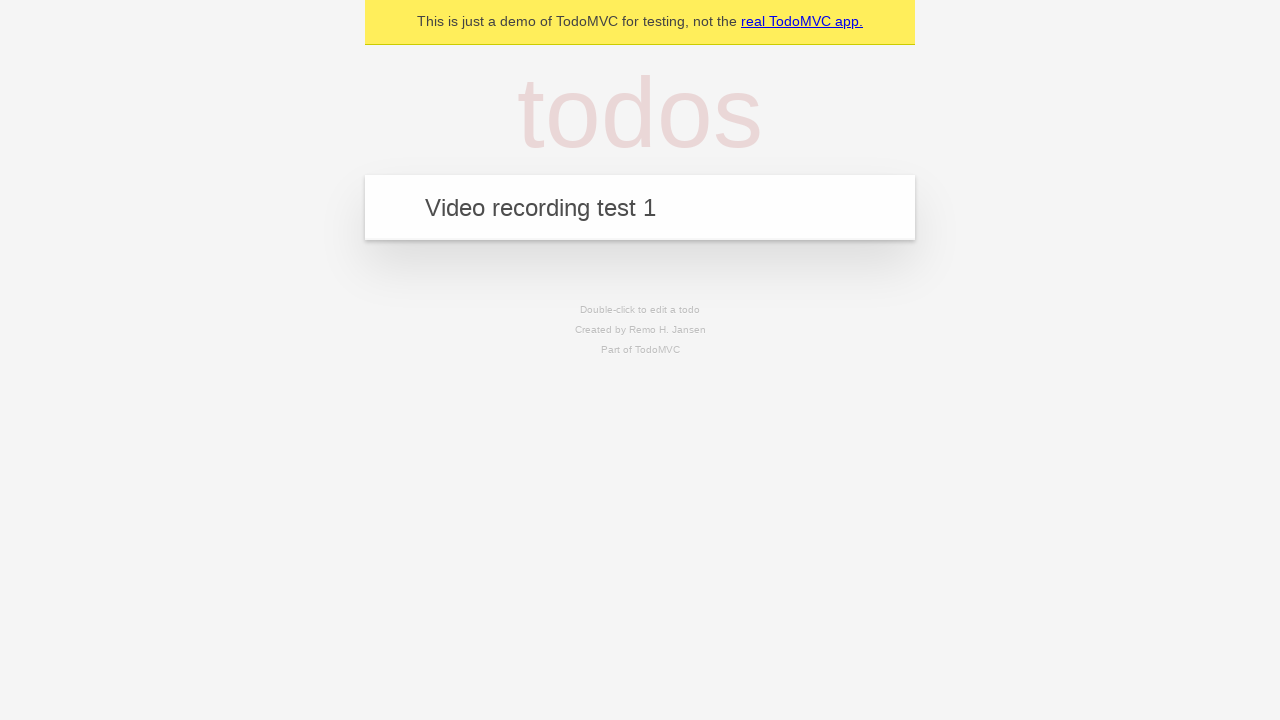

Pressed Enter to add first todo item on .new-todo
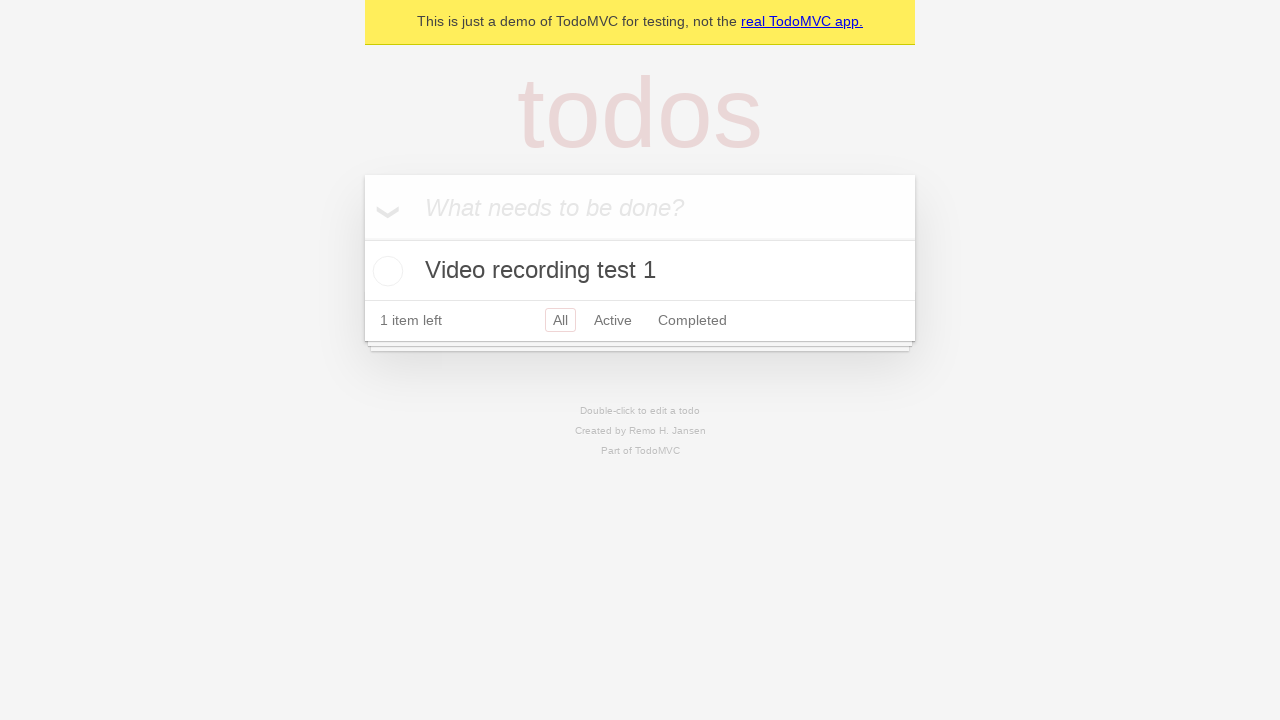

Filled second todo input with 'Video recording test 2' on .new-todo
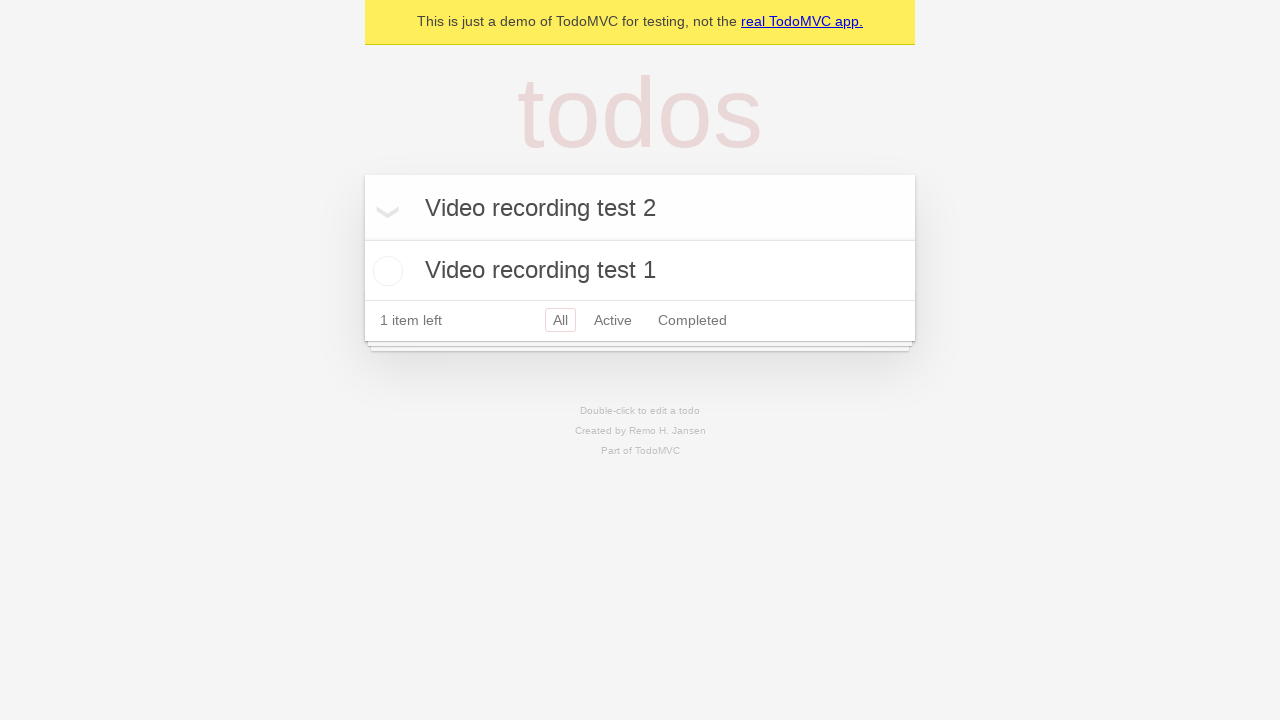

Pressed Enter to add second todo item on .new-todo
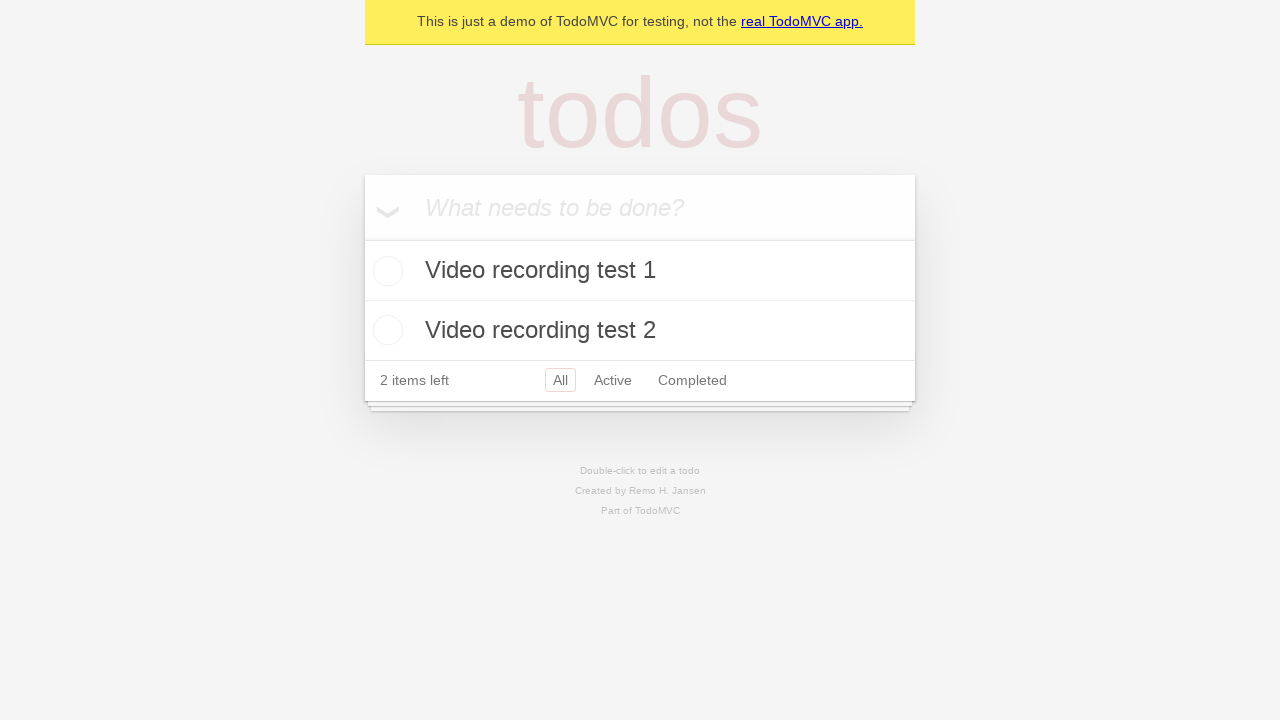

Marked first todo item as complete at (385, 271) on .todo-list li >> nth=0 >> input[type="checkbox"]
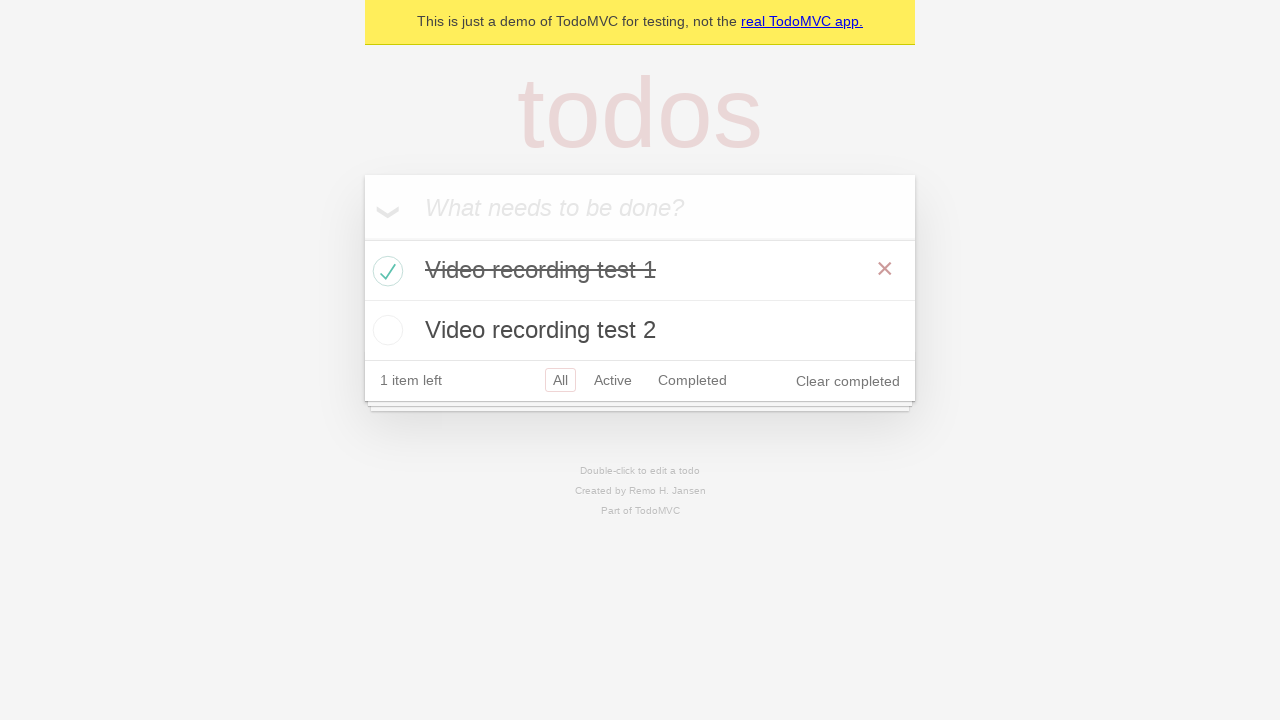

Clicked 'Clear completed' button to remove completed todos at (848, 381) on text=Clear completed
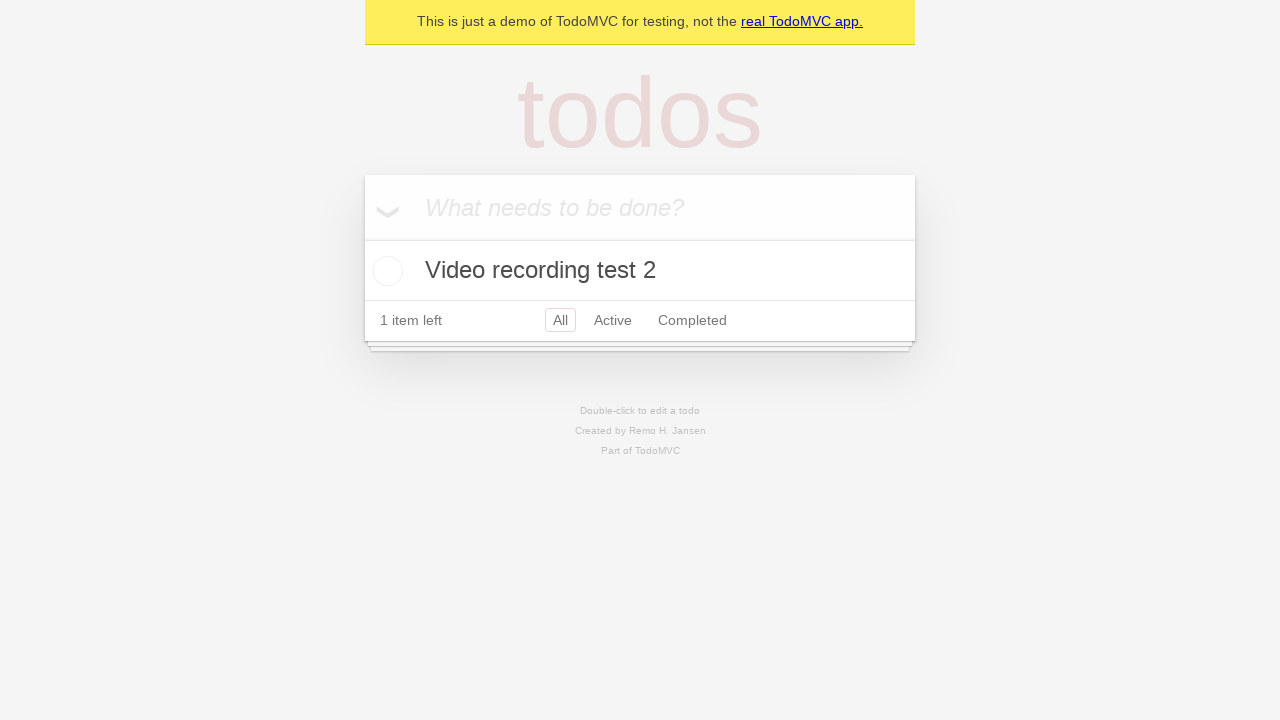

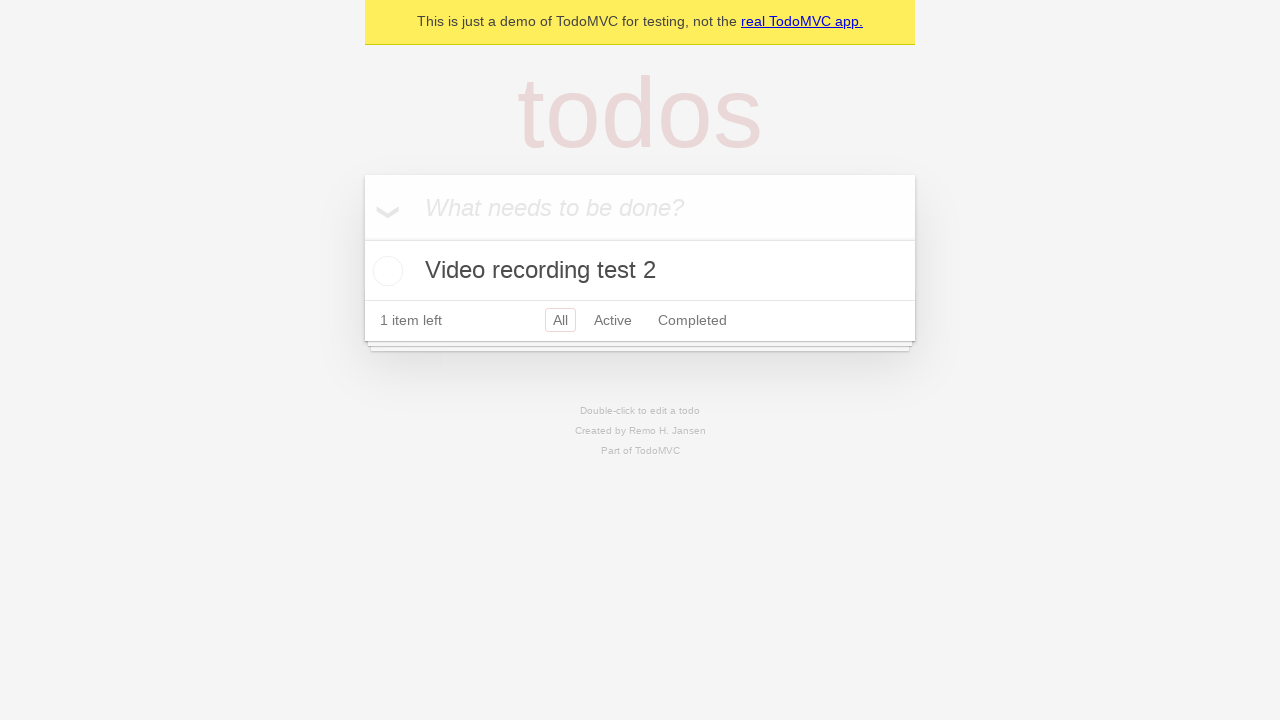